Tests navigation through a Japanese phonebook directory by selecting a business category, prefecture, and city to view business listings.

Starting URL: https://www.mapion.co.jp/phonebook/

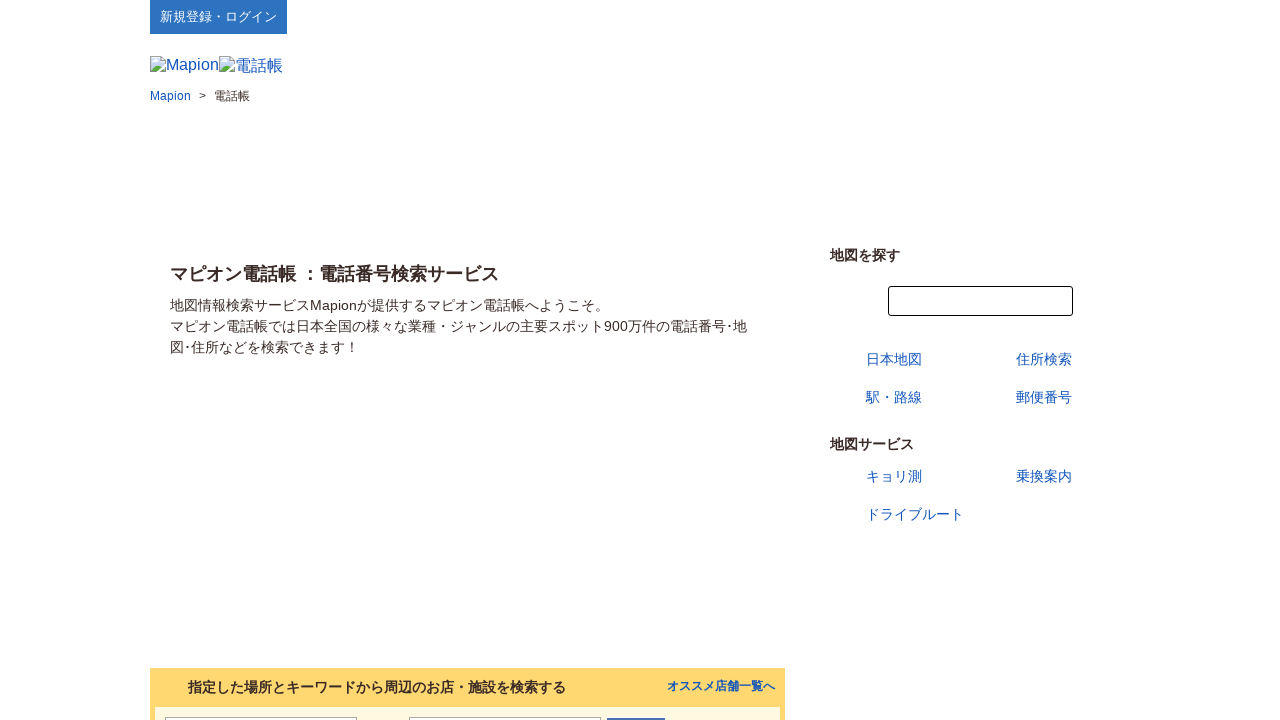

Clicked on first phonebook category (グルメ・飲食店) at (177, 361) on body > div.wrapper > div.container.clearfix > div.article > section:nth-child(6)
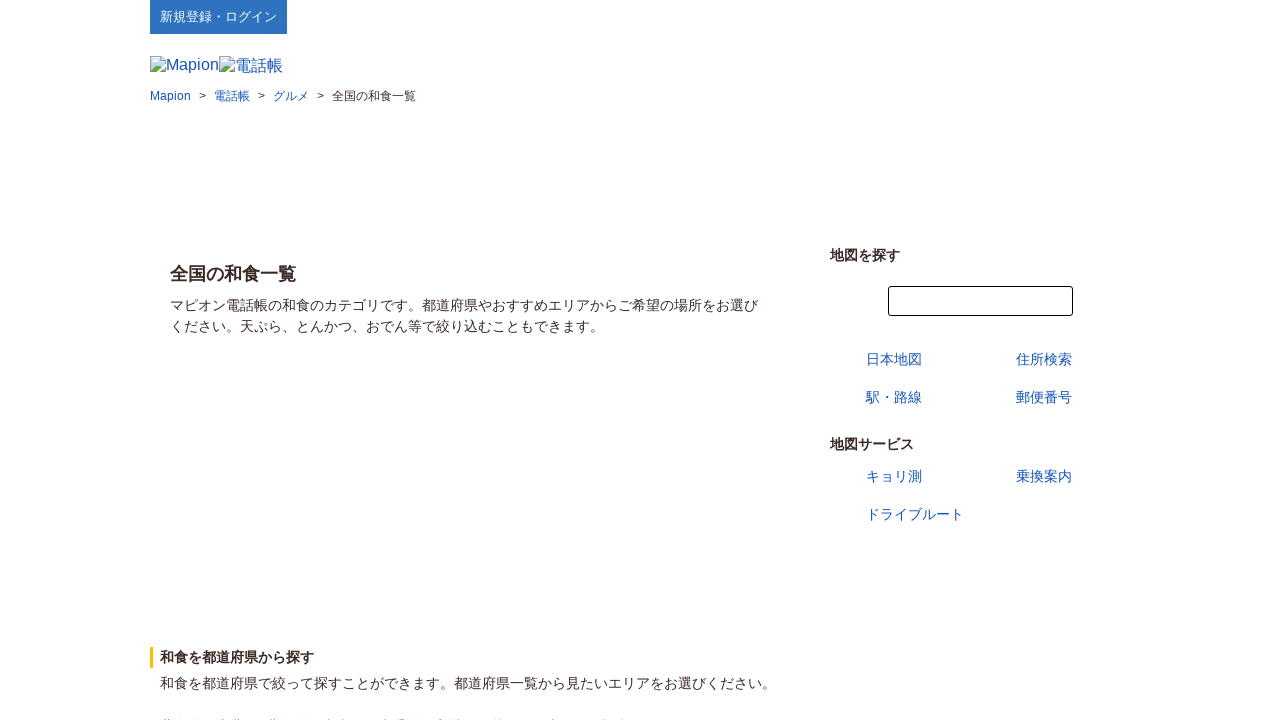

Prefecture selection page loaded
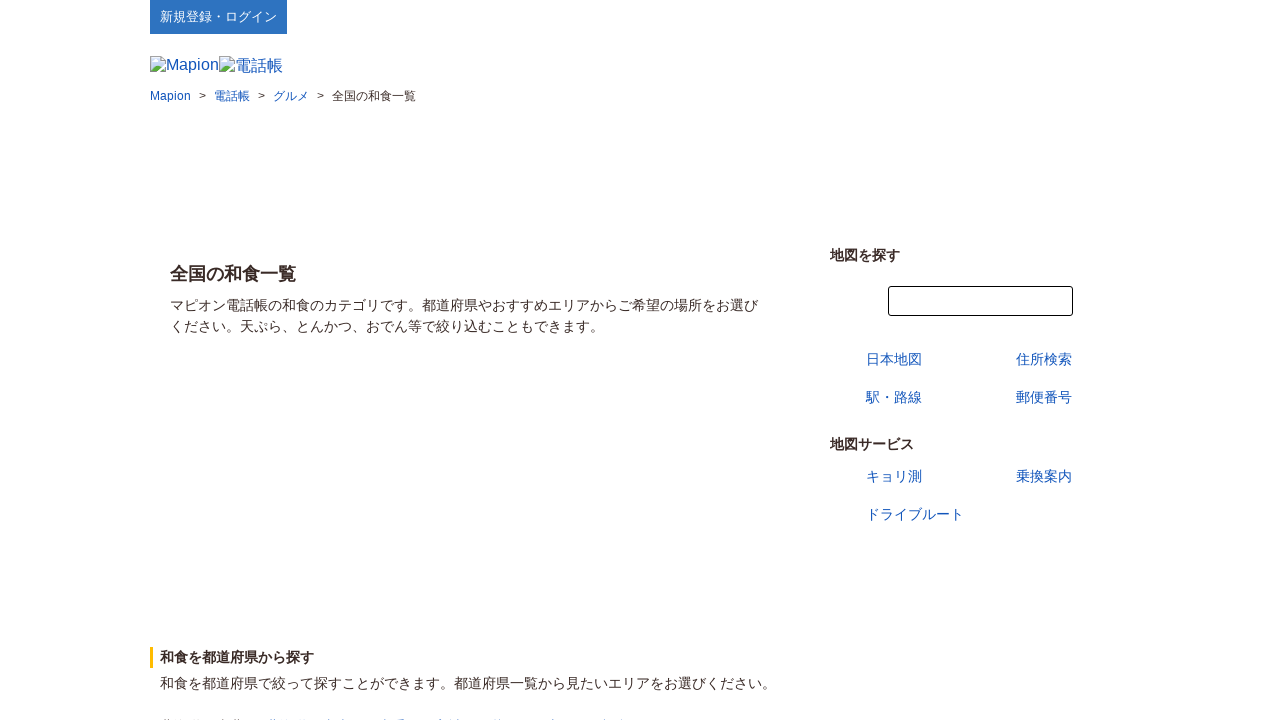

Clicked on first prefecture link at (287, 712) on body > div.wrapper > div.container.clearfix > div.article > section > table > tb
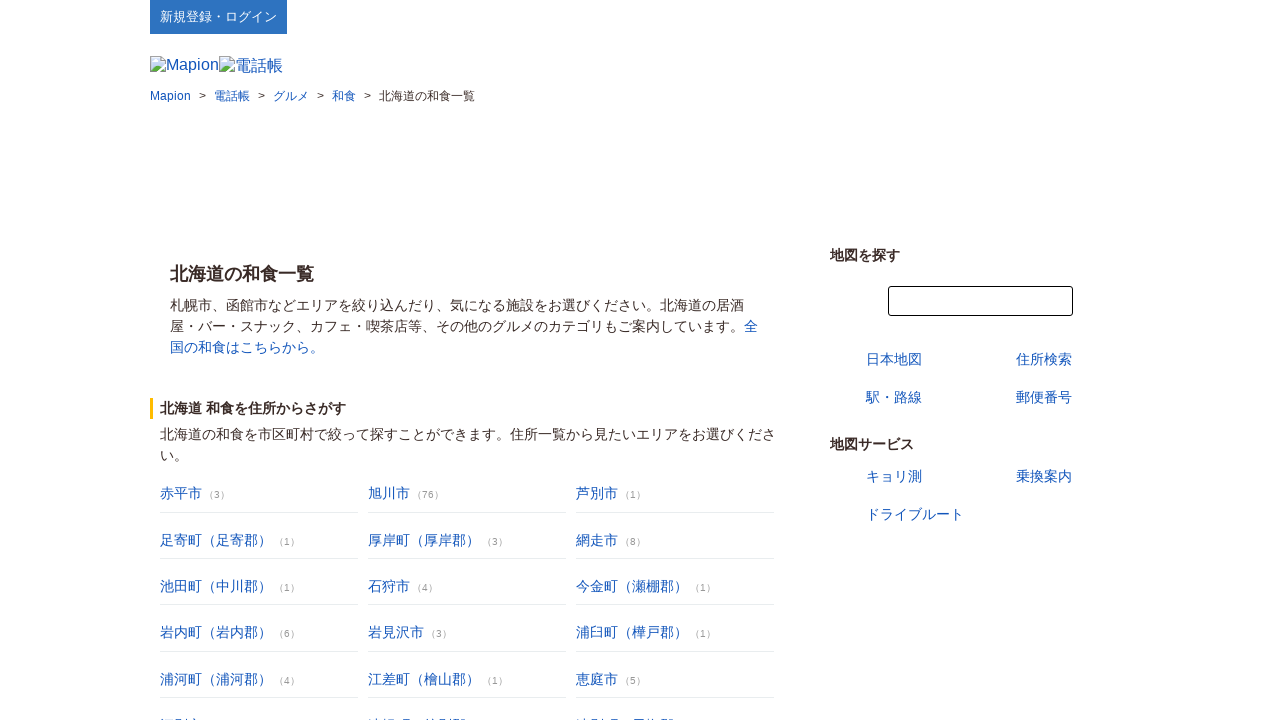

Cities list loaded for selected prefecture
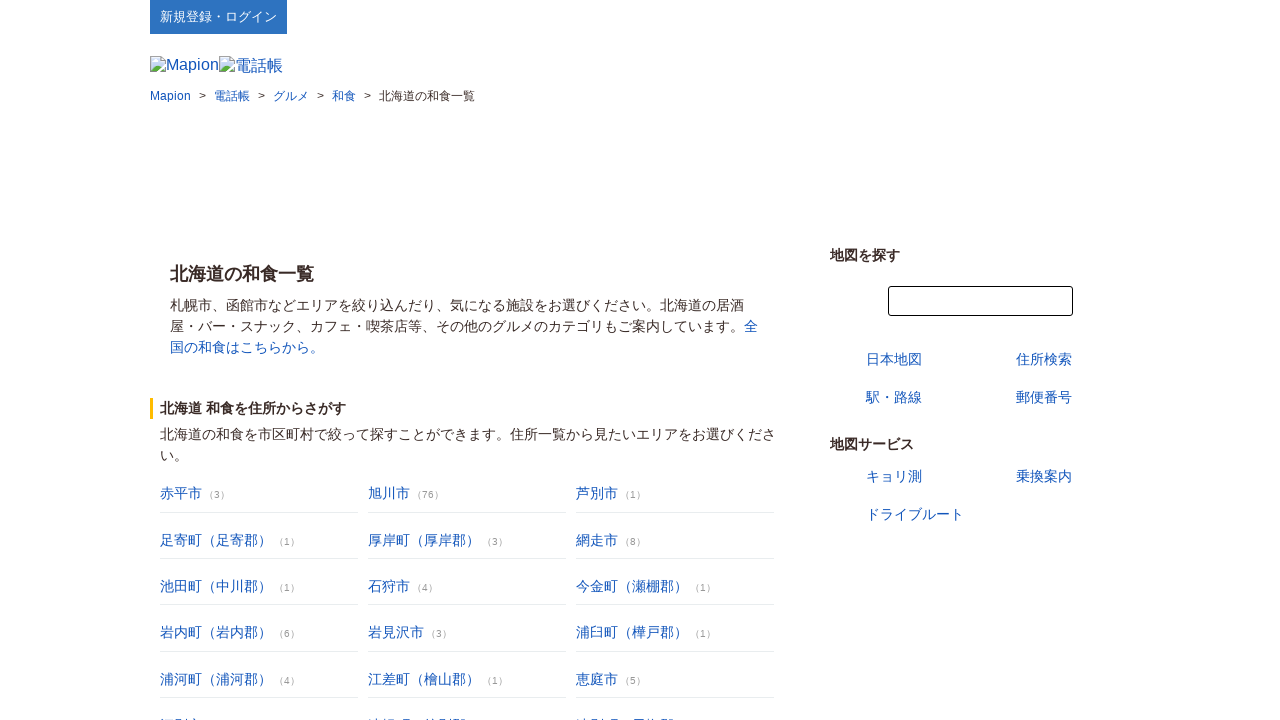

Clicked on first city link at (181, 493) on body > div.wrapper > div.container.clearfix > div.article > section.section.type
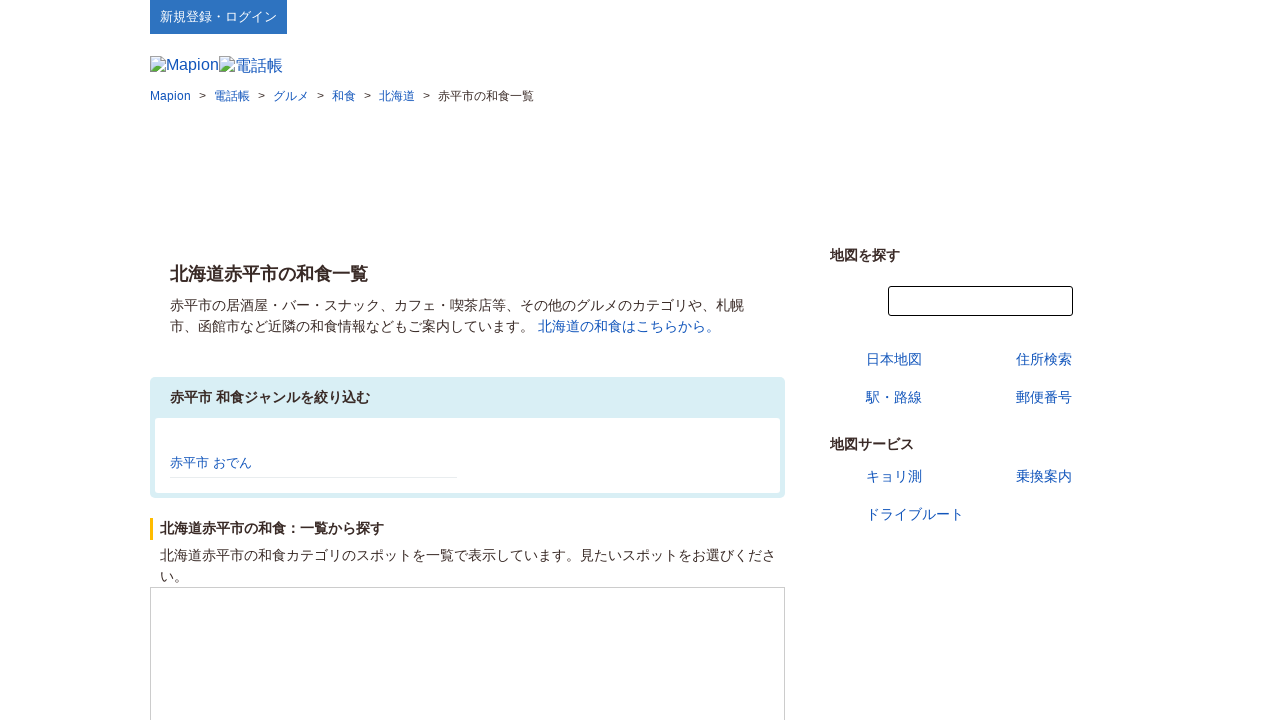

Business listings loaded for selected city
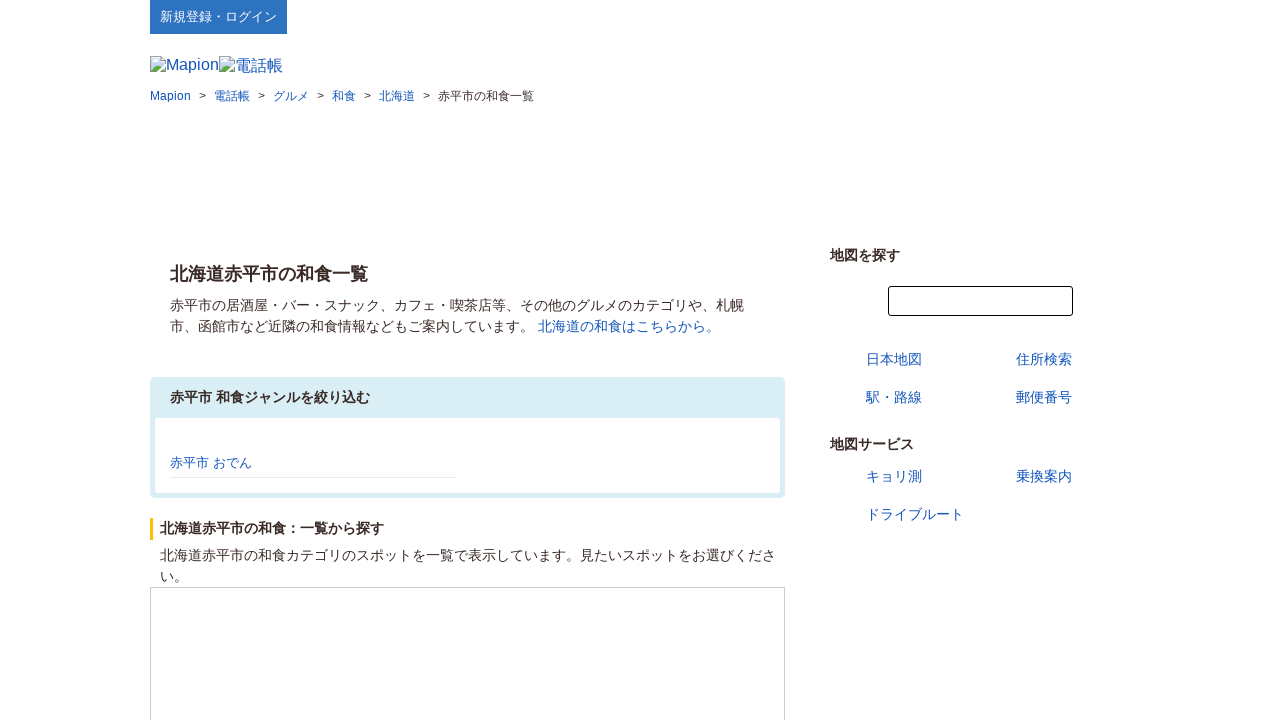

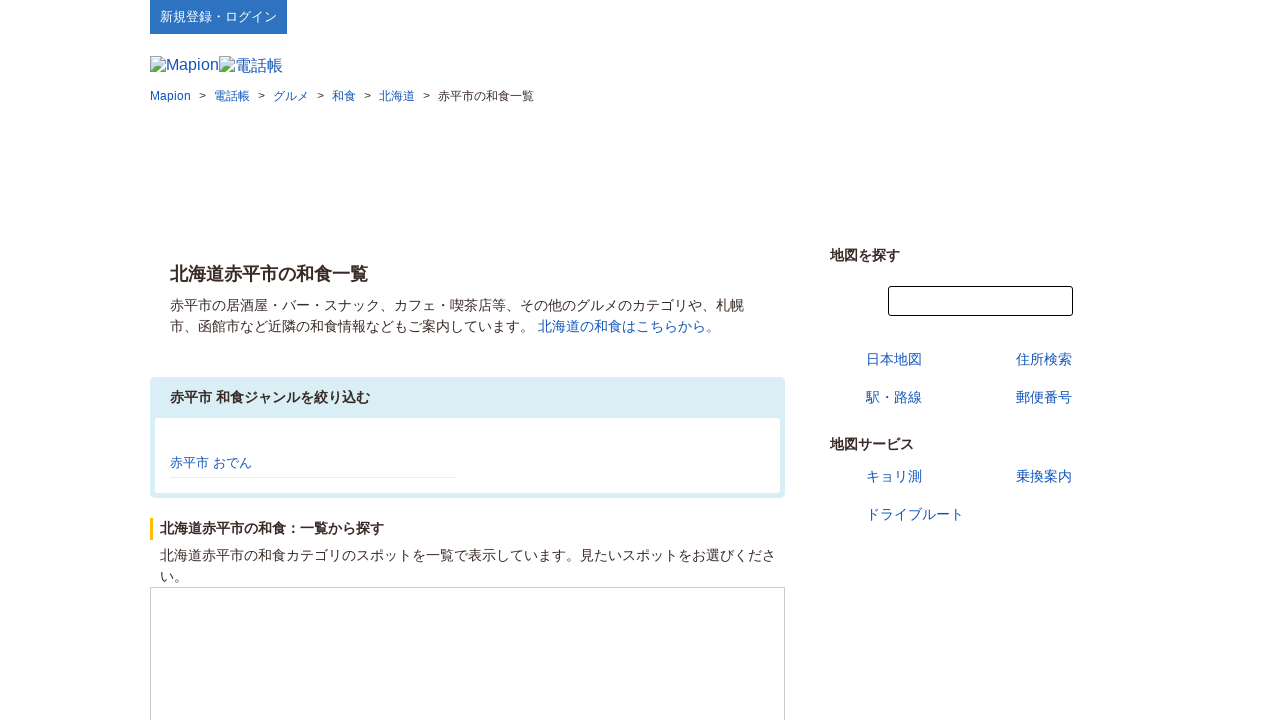